Tests an EMI (Equated Monthly Installment) calculator by entering loan amount, interest rate, and loan duration, then verifies the calculated EMI result is displayed correctly.

Starting URL: http://www.deal4loans.com/Contents_Calculators.php

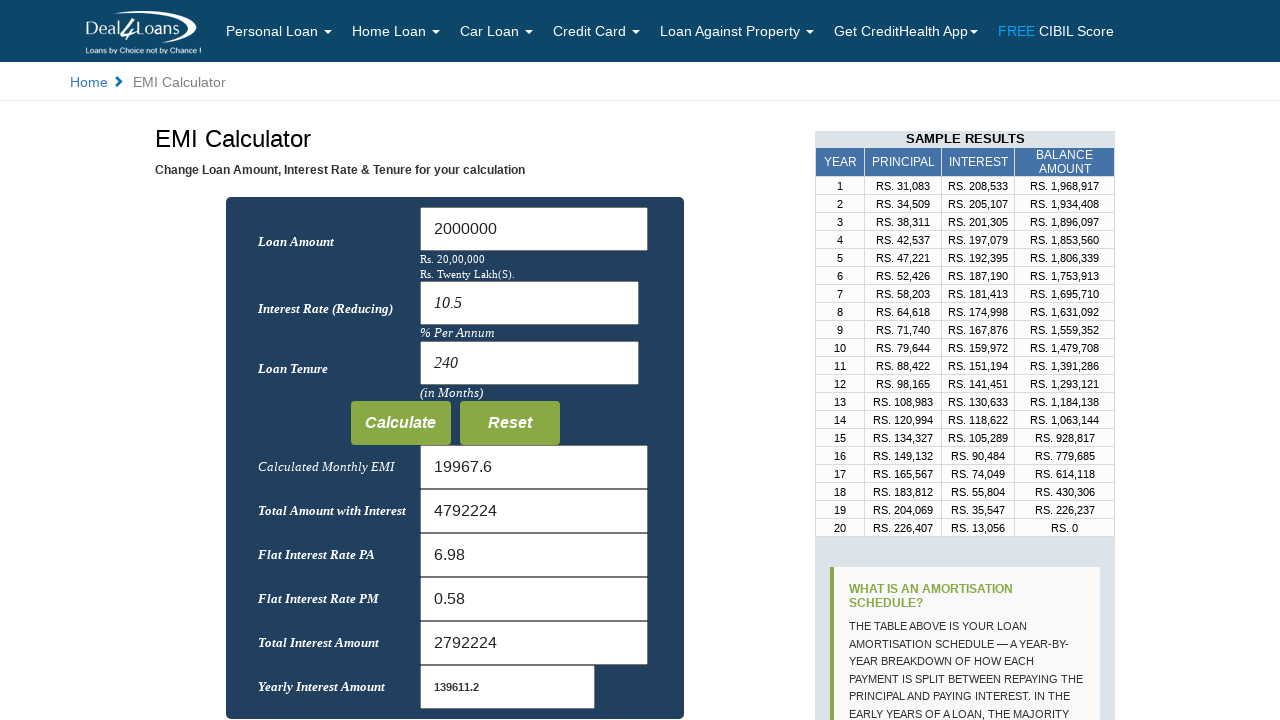

EMI Calculator page loaded and heading verified
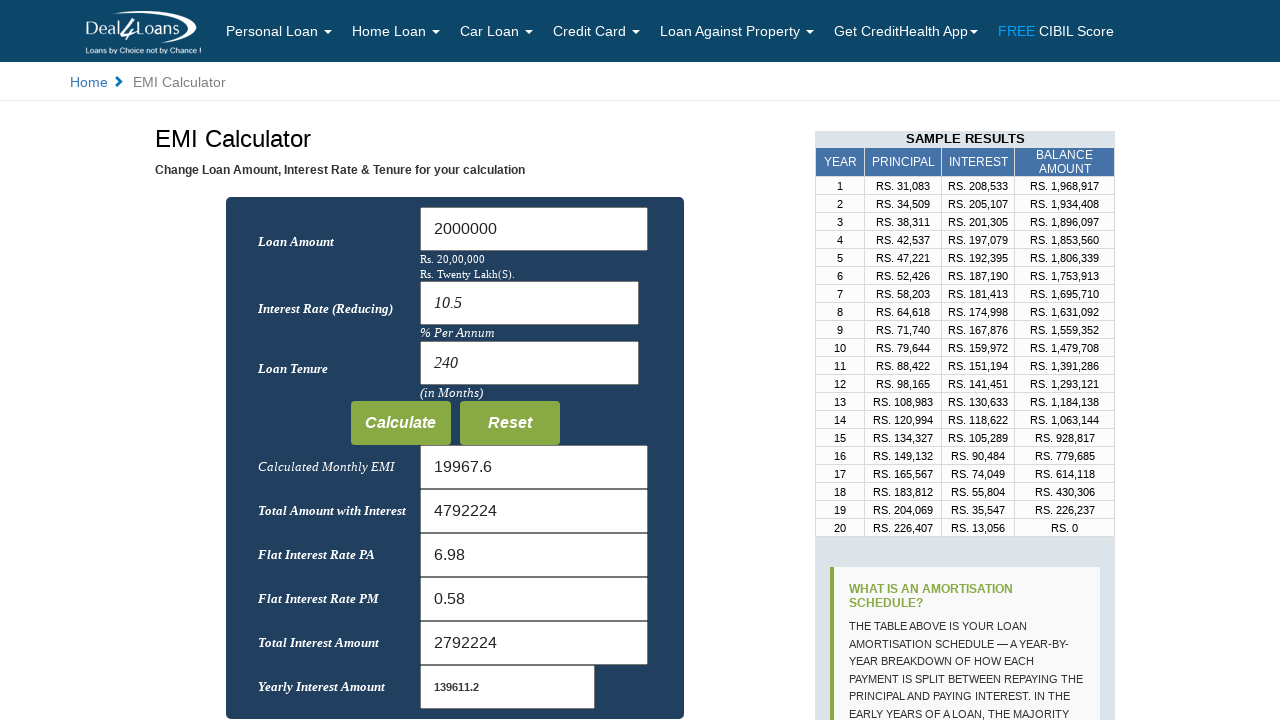

Filled Loan Amount field with 20000 on #Loan_Amount
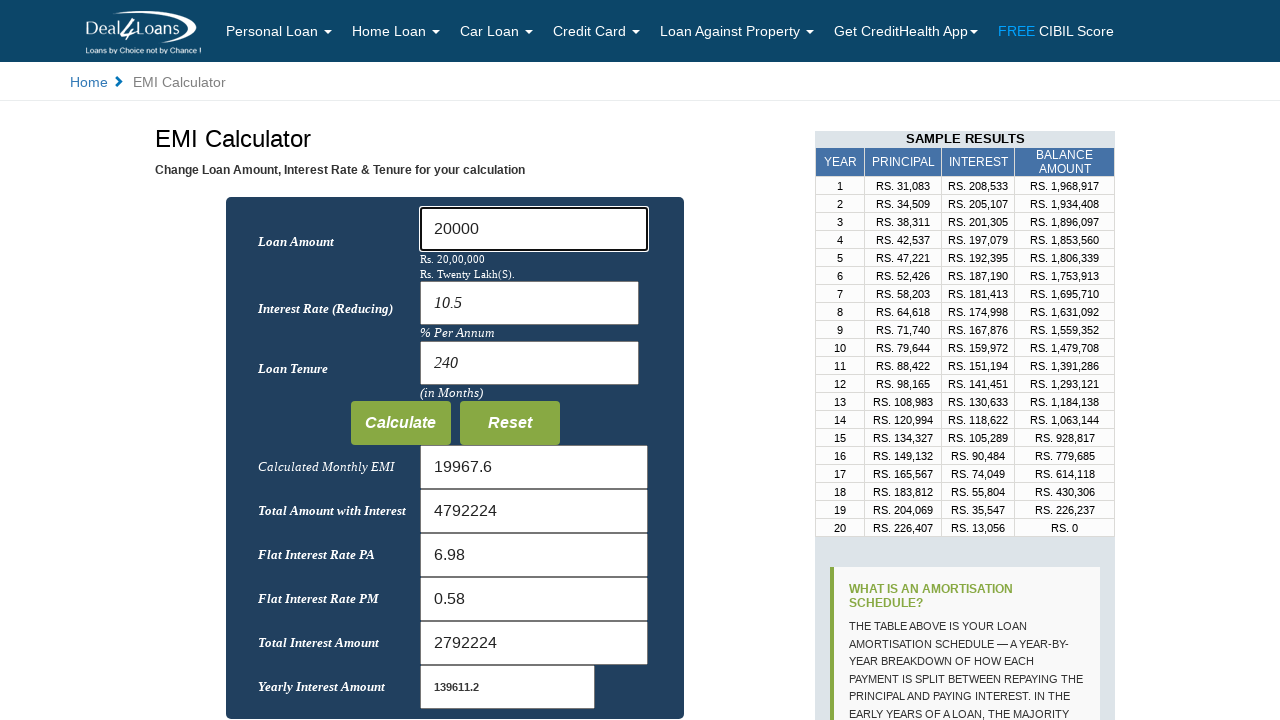

Clicked on the interest rate field at (529, 303) on input[name='rate']
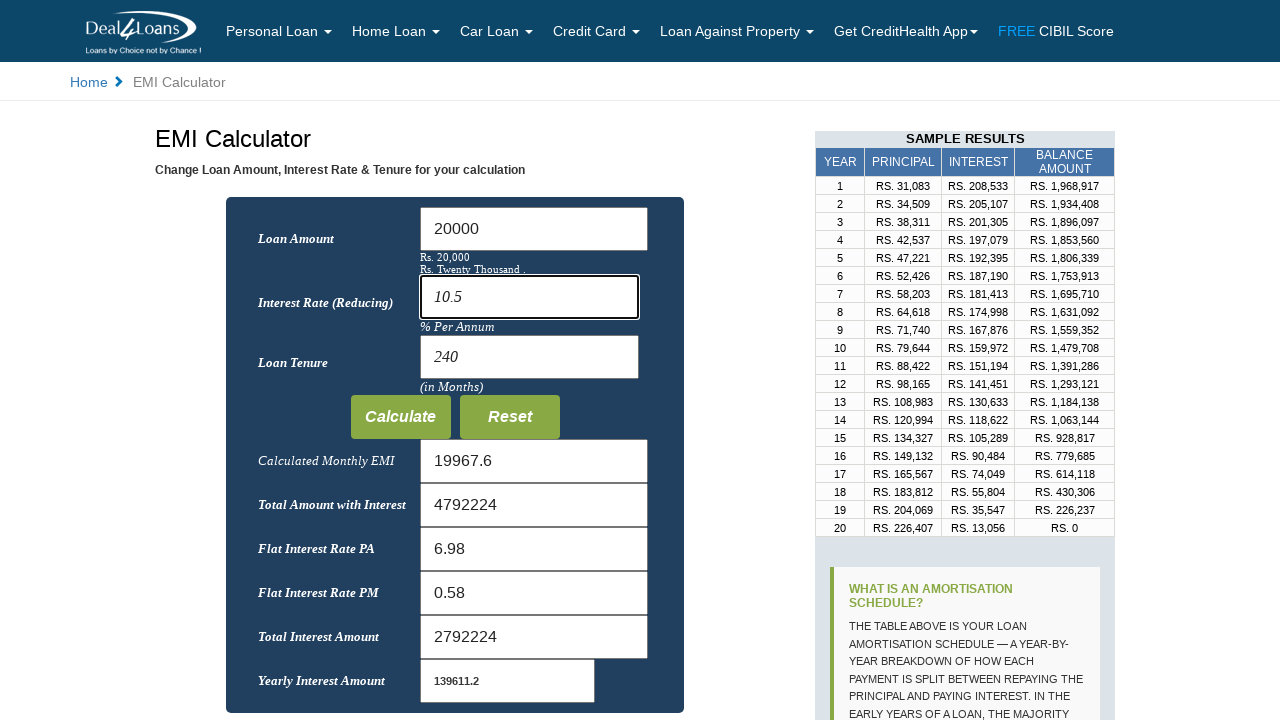

Loan amount text displayed
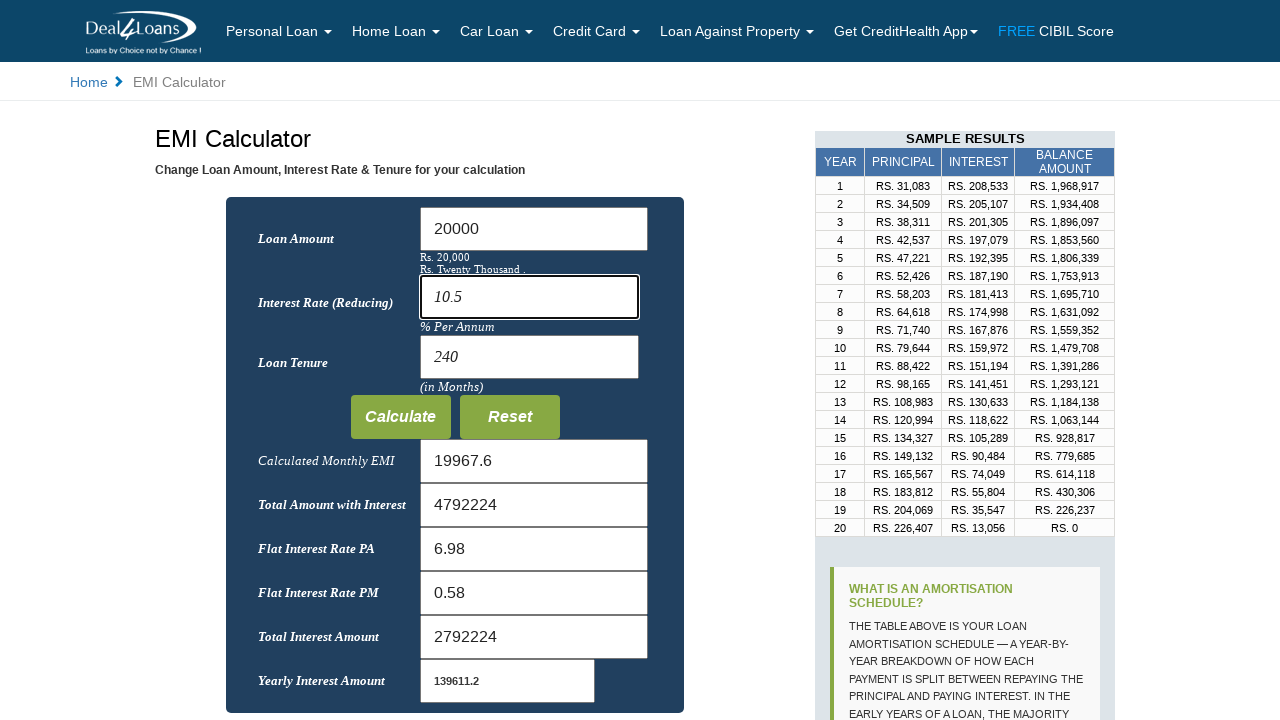

Filled interest rate field with 5 on input[name='rate']
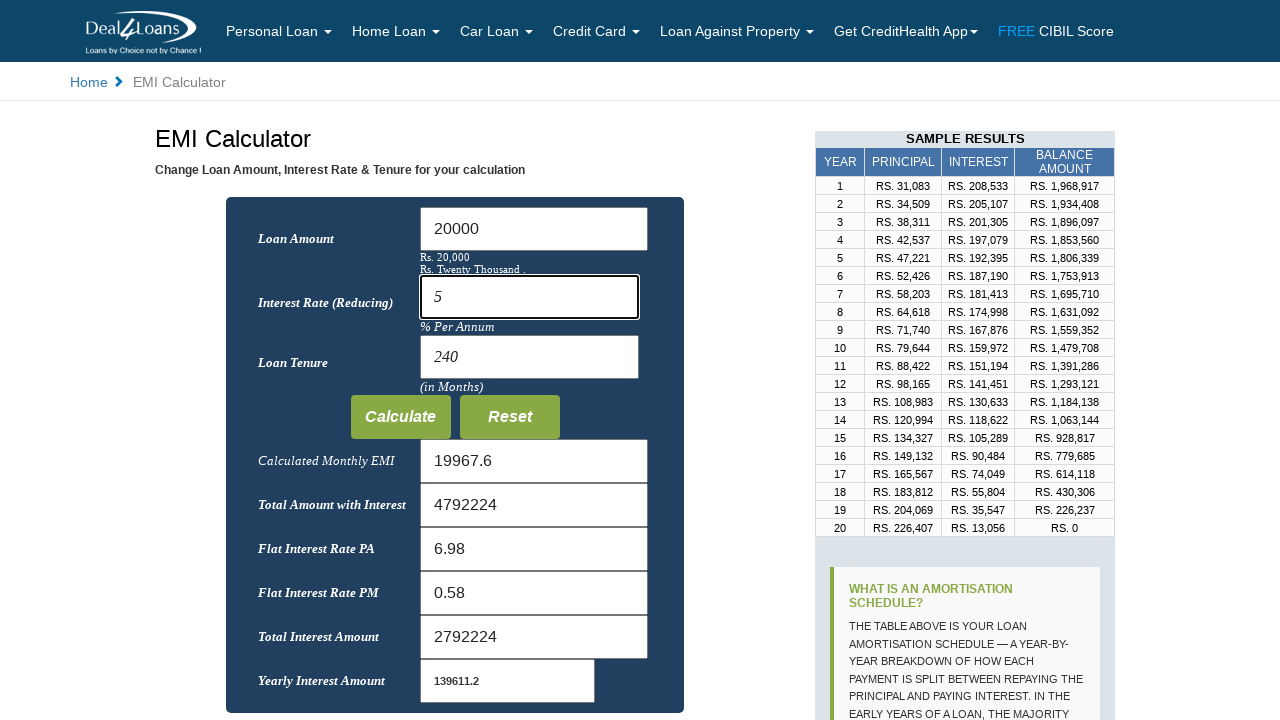

Filled loan duration field with 200 months on input[name='months']
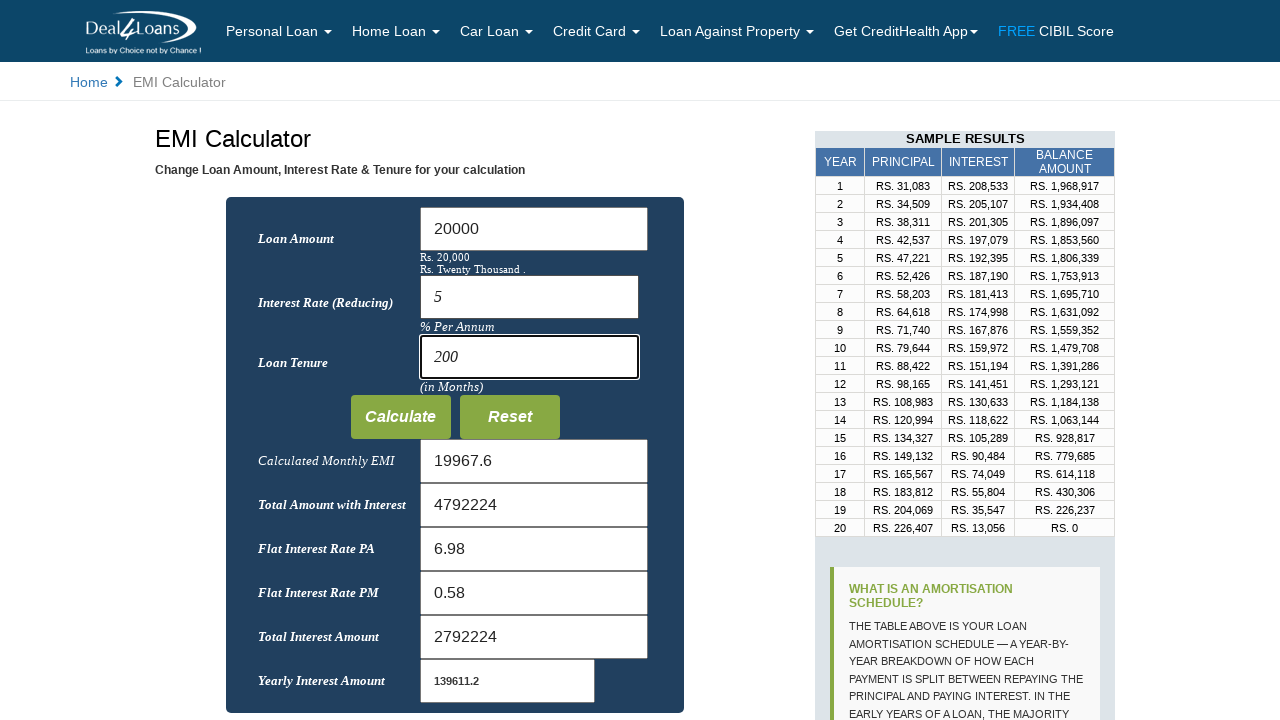

Clicked Calculate button at (400, 417) on input[value='Calculate']
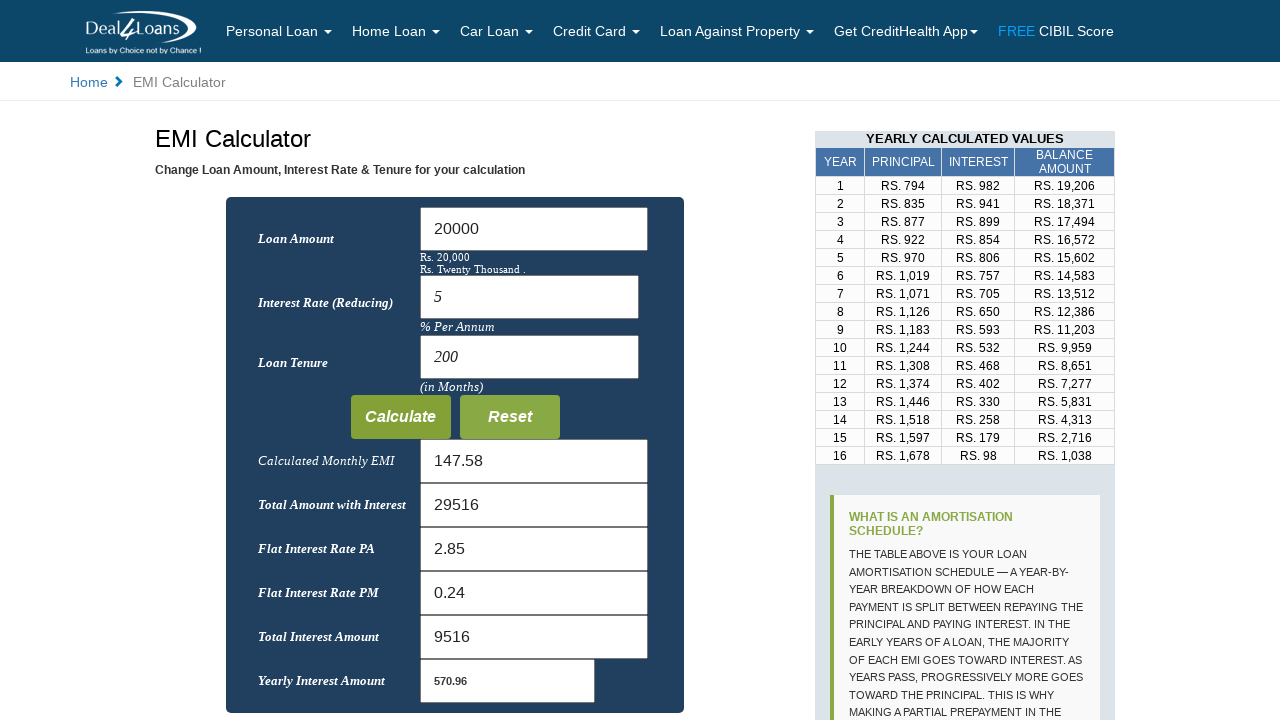

EMI calculation result displayed
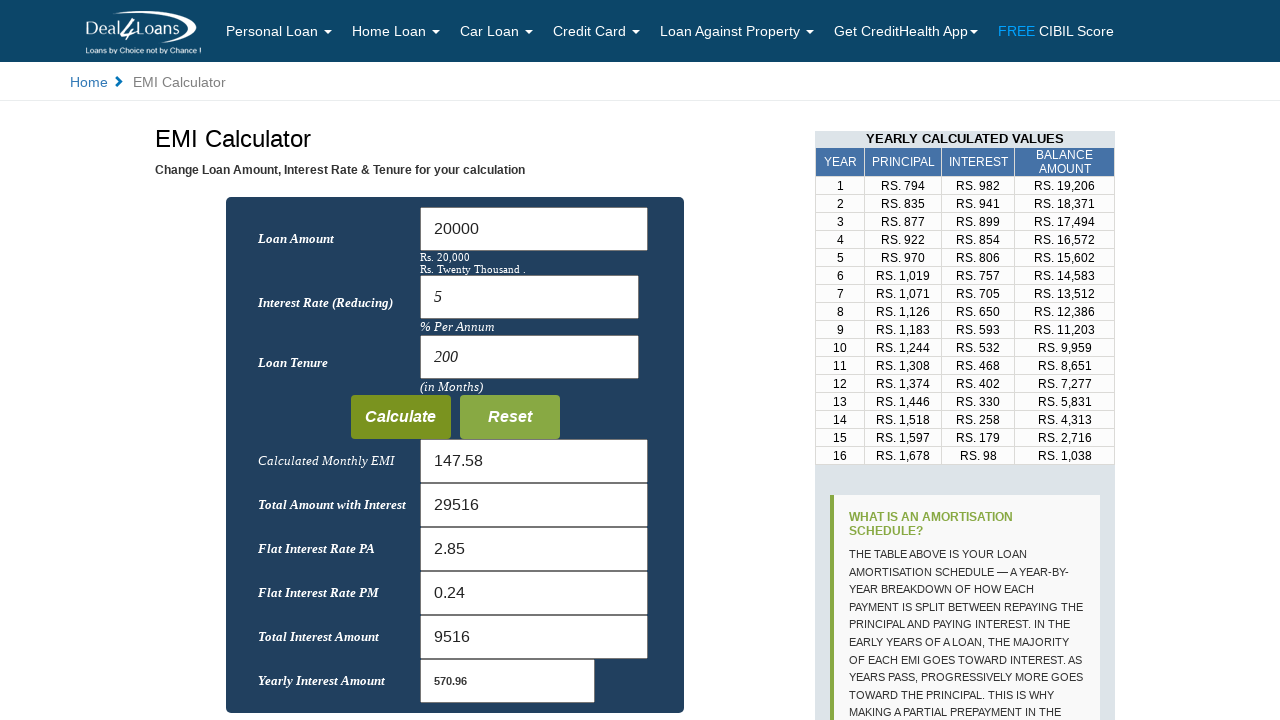

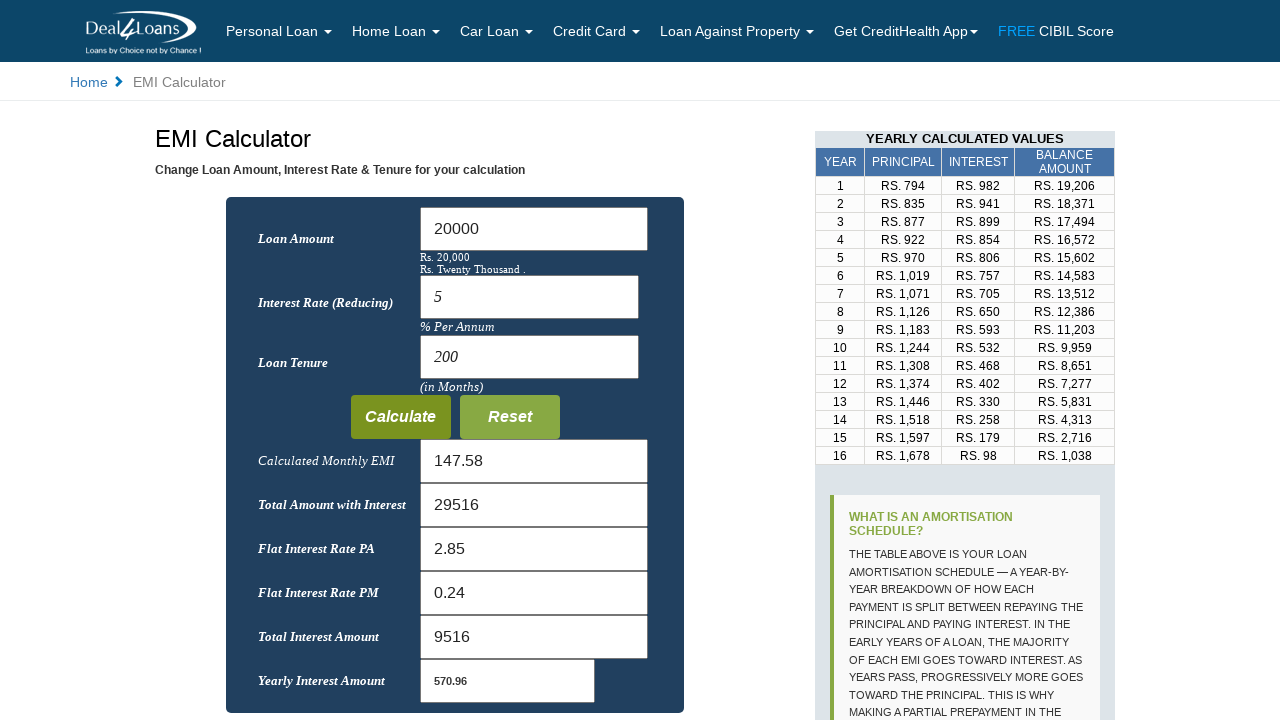